Tests checkbox functionality by selecting newsletter subscription, choosing specific hobbies, revealing hidden checkboxes, and enabling disabled checkboxes

Starting URL: https://syntaxprojects.com/basic-checkbox-demo-homework.php

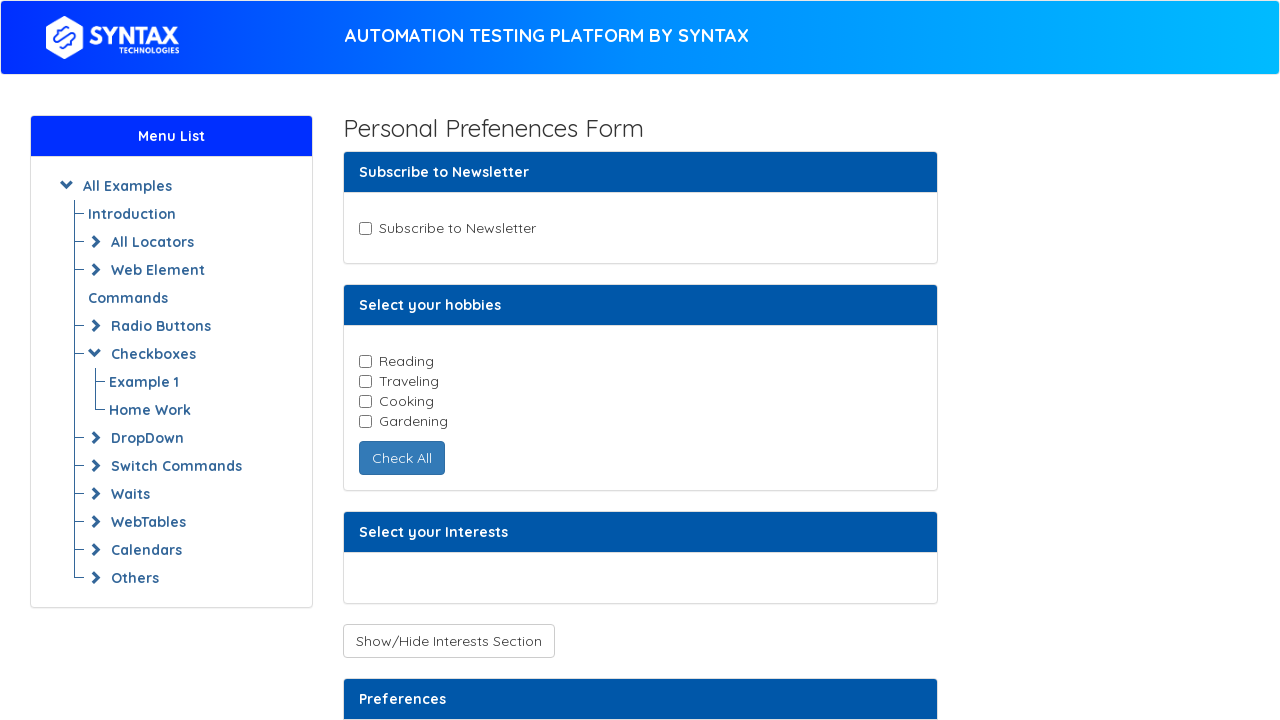

Clicked newsletter subscription checkbox at (365, 228) on input#newsletter
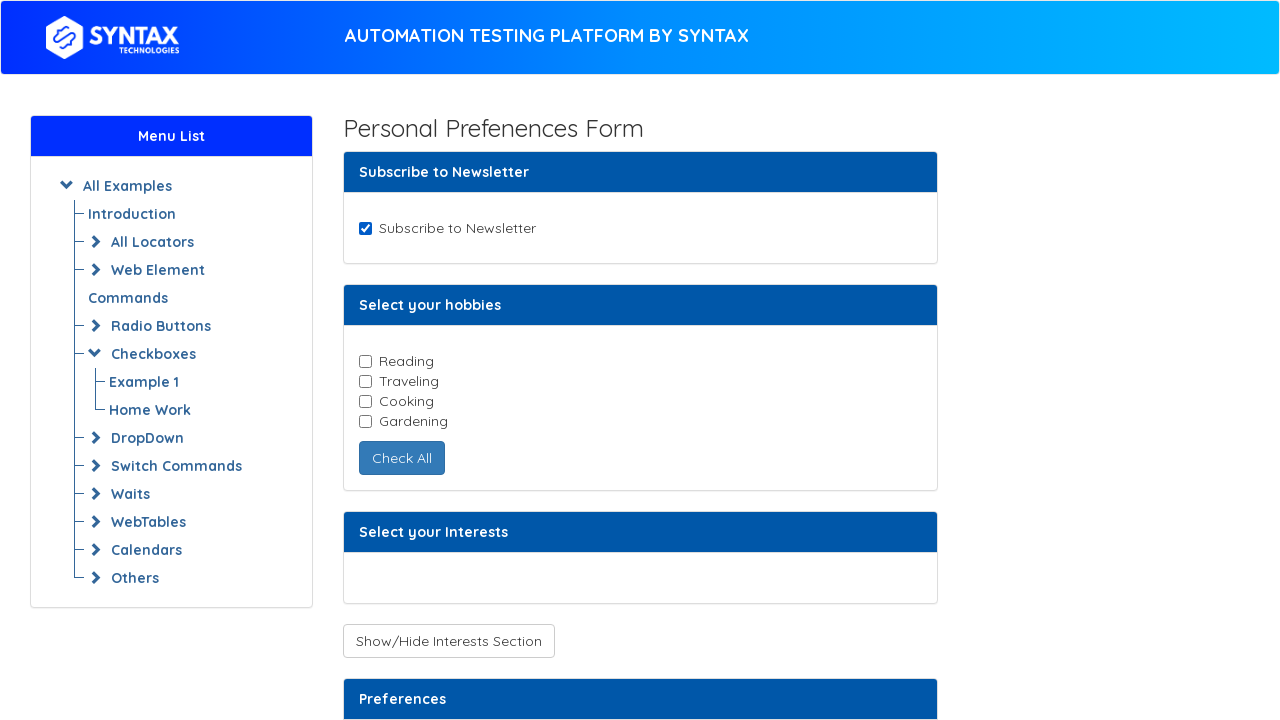

Clicked hobby checkbox: reading at (365, 361) on input.cb-element >> nth=0
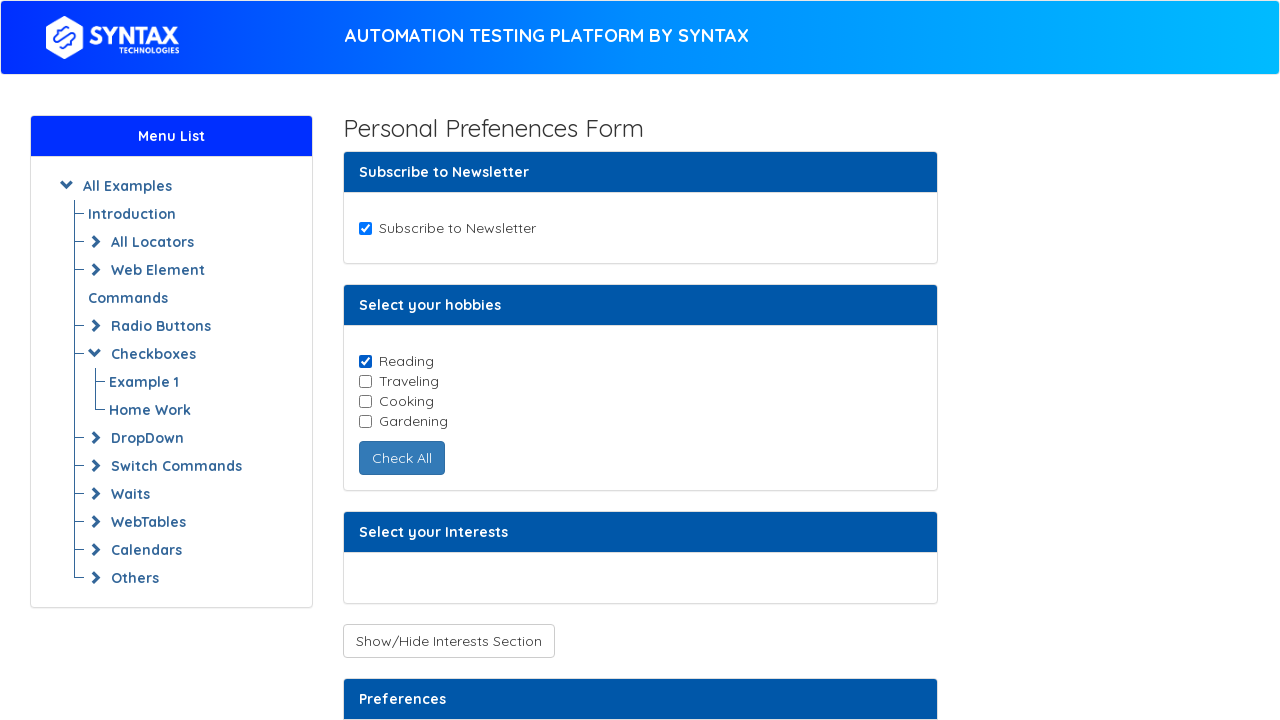

Clicked hobby checkbox: cooking at (365, 401) on input.cb-element >> nth=2
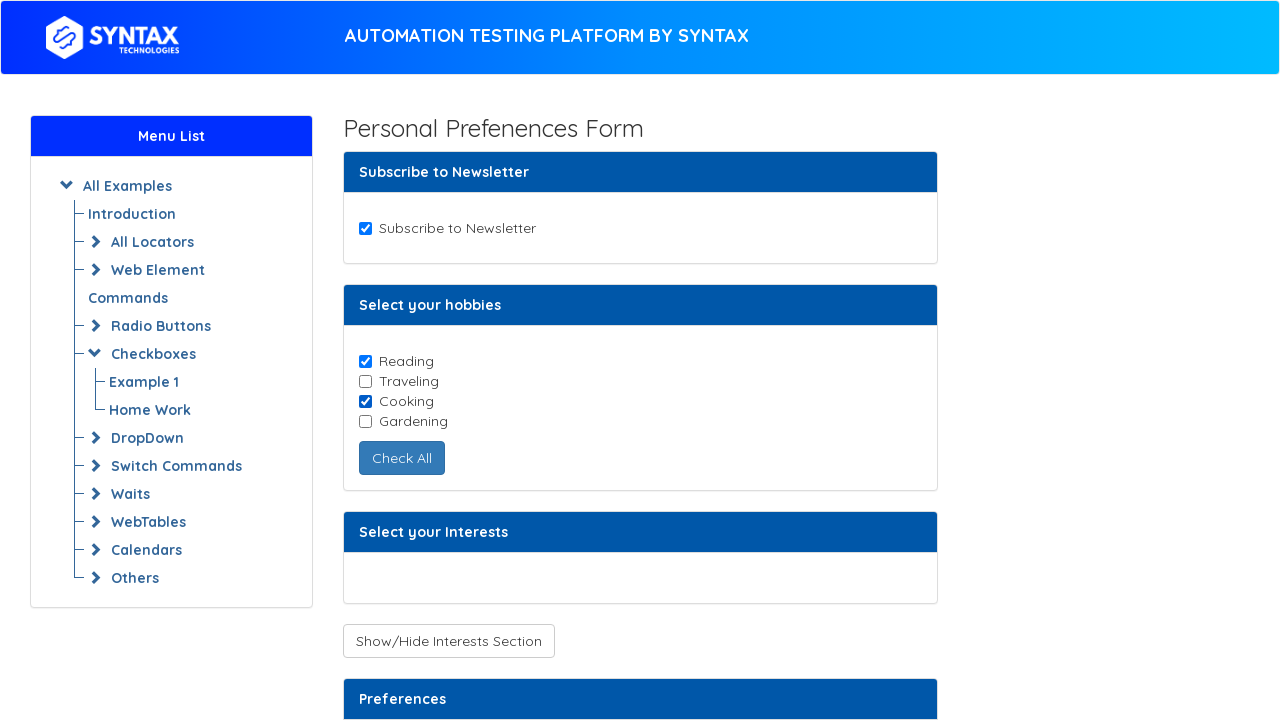

Clicked button to reveal hidden checkboxes at (448, 641) on button#toggleCheckboxButtons
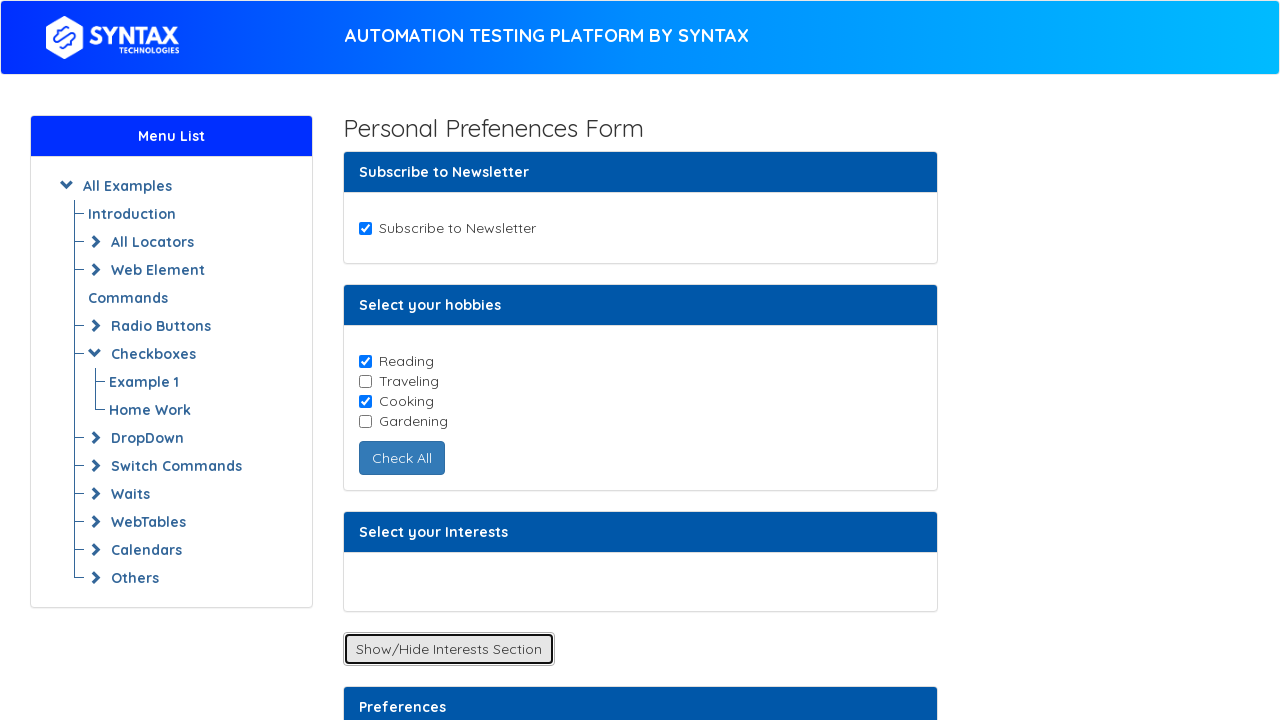

Waited 2 seconds for hidden checkboxes to appear
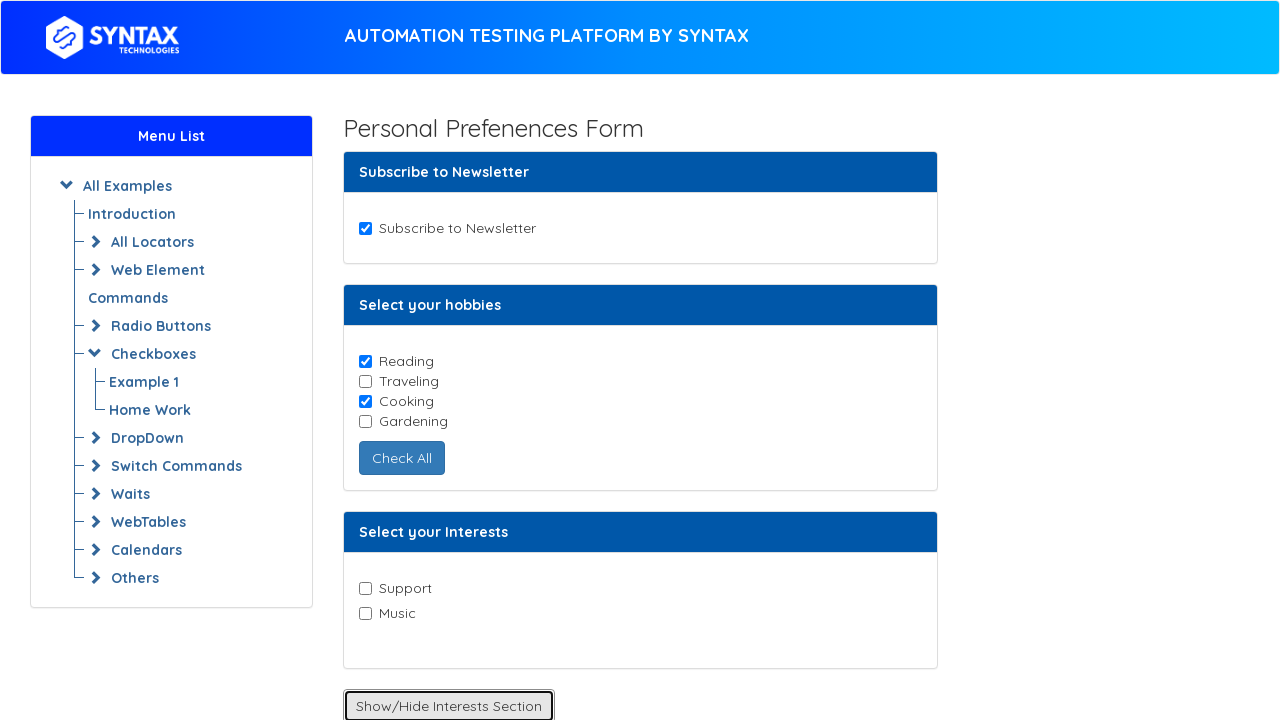

Clicked Music checkbox after revealing at (365, 613) on input[value='Music']
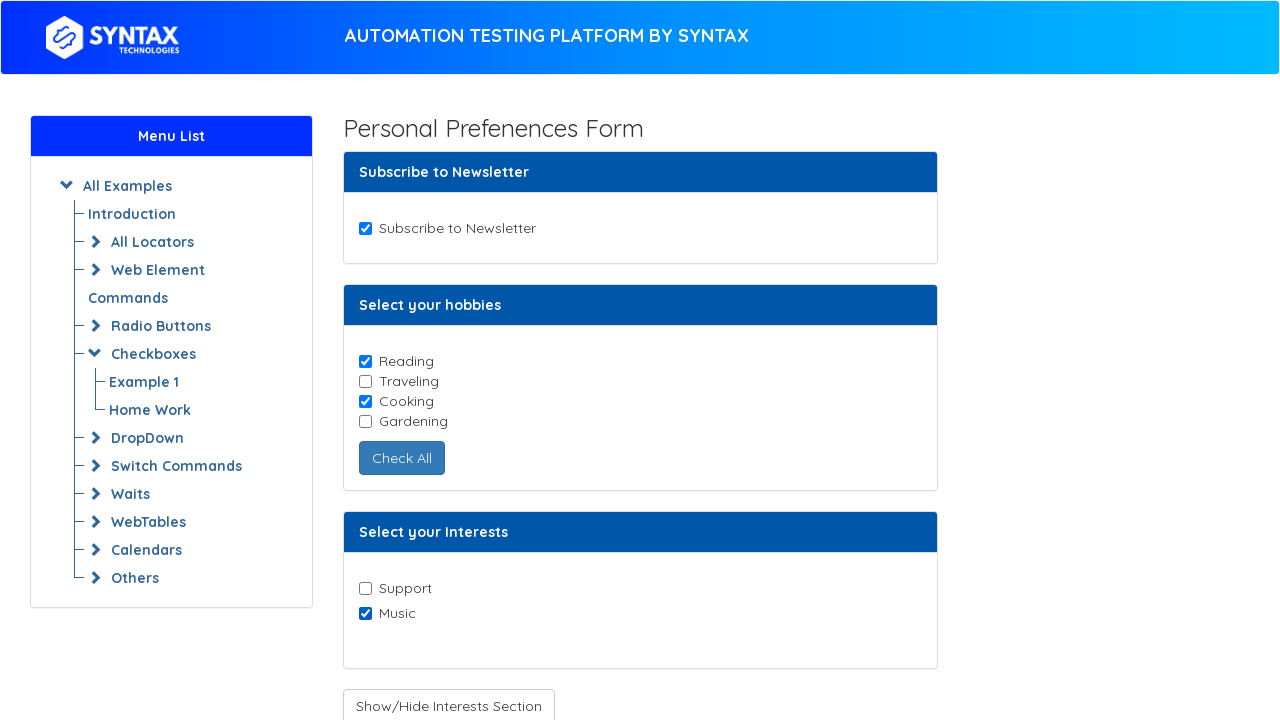

Clicked button to enable disabled checkbox at (436, 407) on button#enabledcheckbox
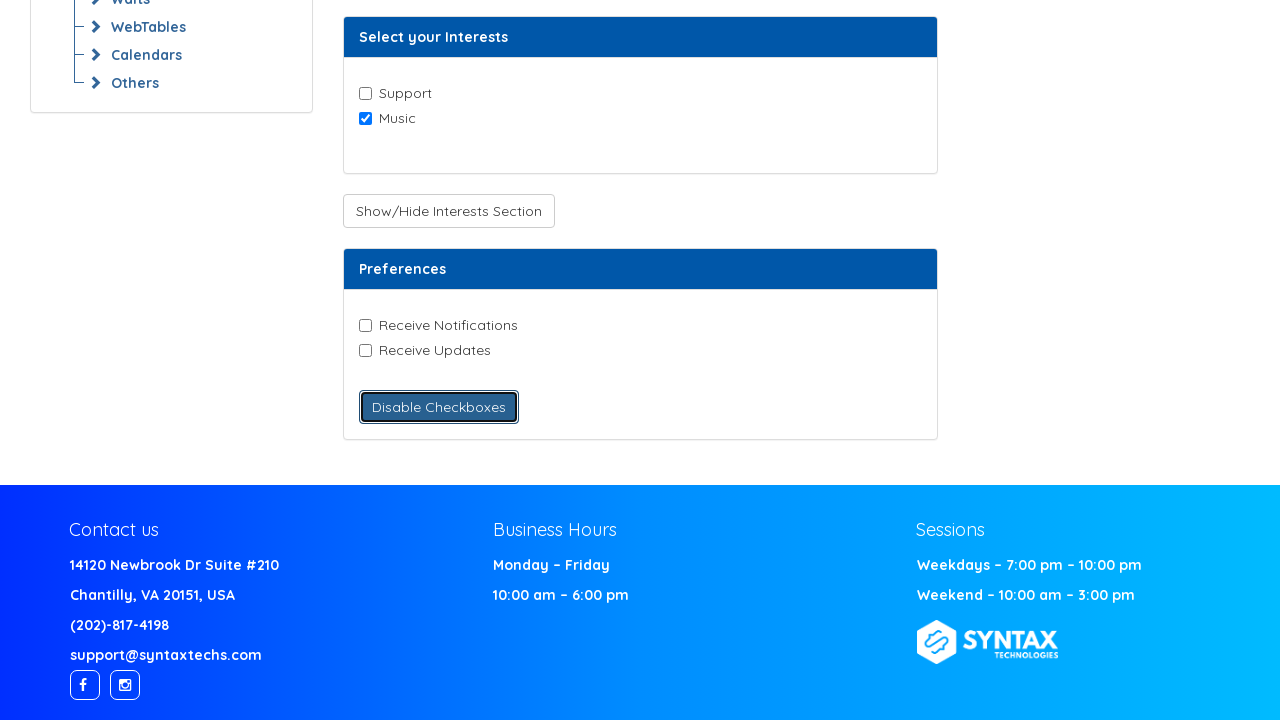

Clicked Receive Notifications checkbox after enabling at (365, 325) on input[value='Receive-Notifications']
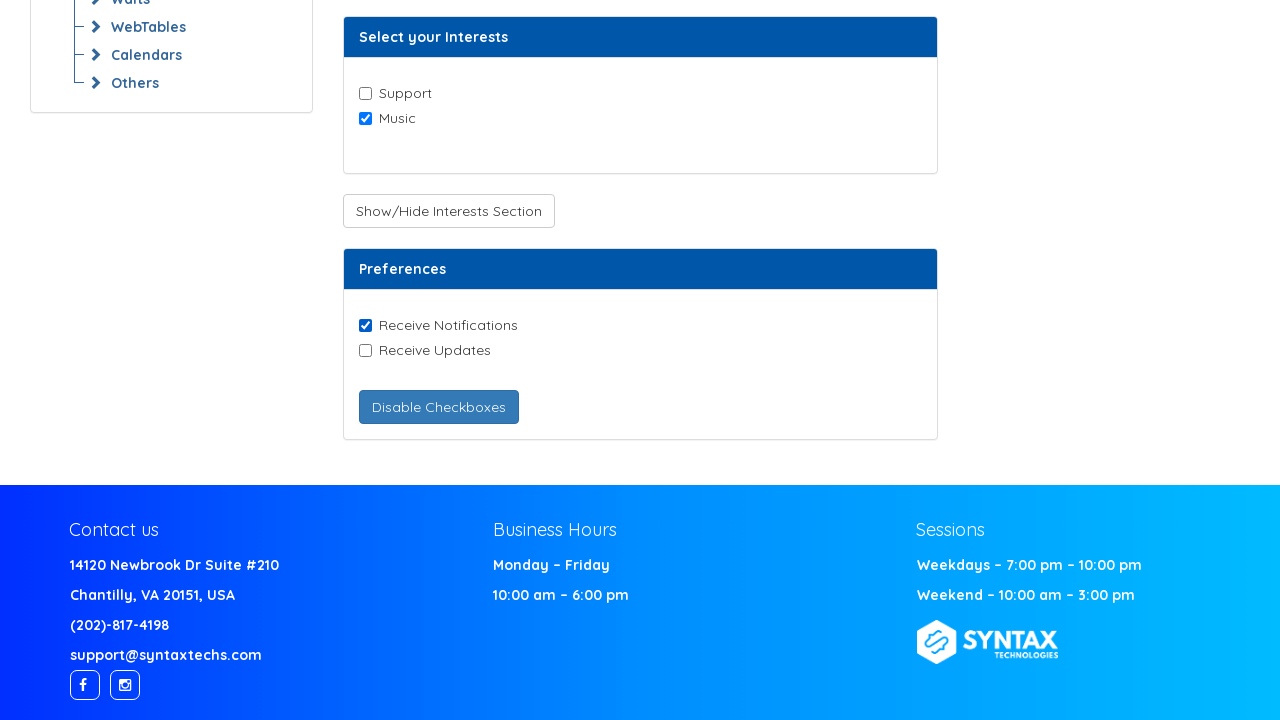

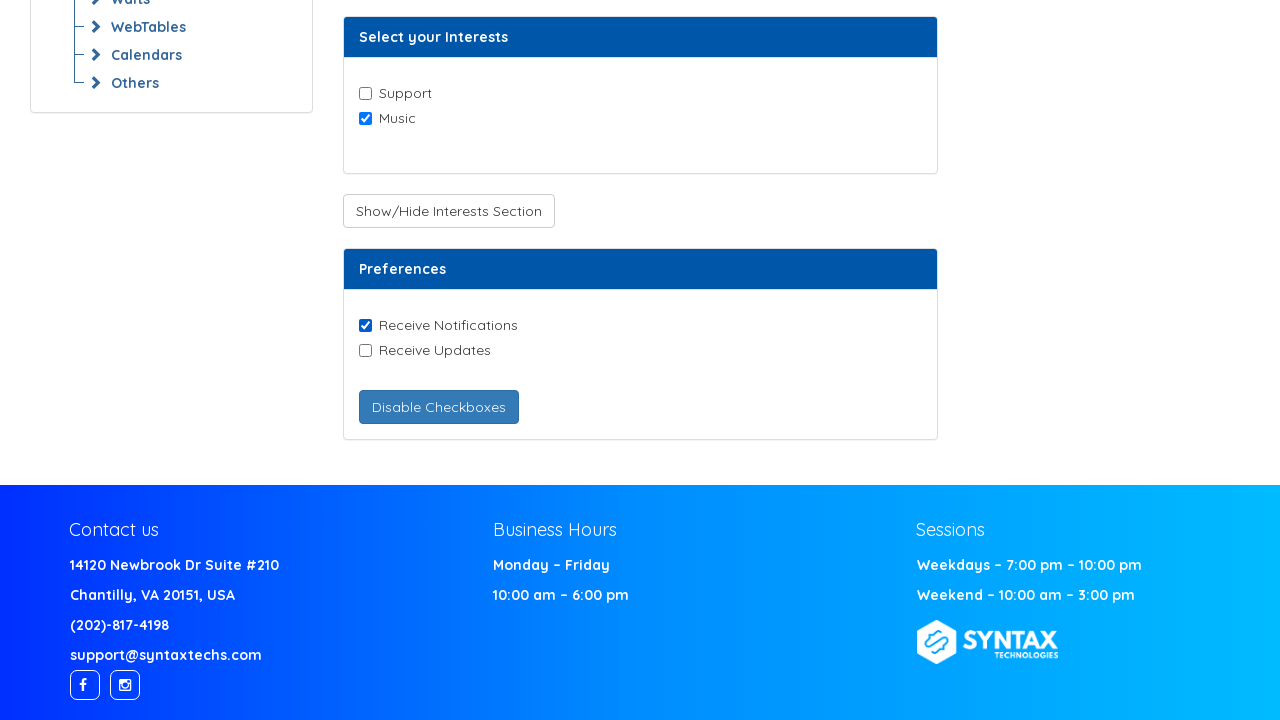